Tests sorting the Due column using helpful class markup on the second table, clicking the dues header and verifying sorting.

Starting URL: http://the-internet.herokuapp.com/tables

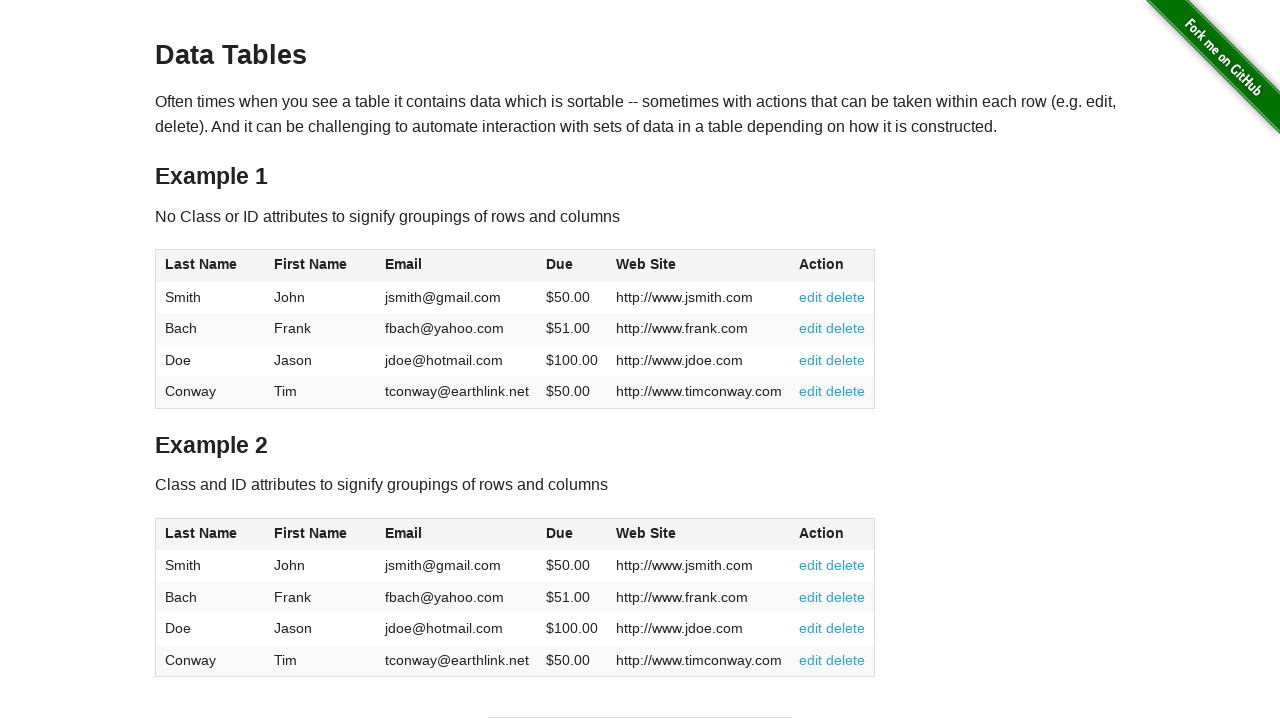

Clicked the Dues column header on table 2 at (560, 533) on #table2 thead .dues
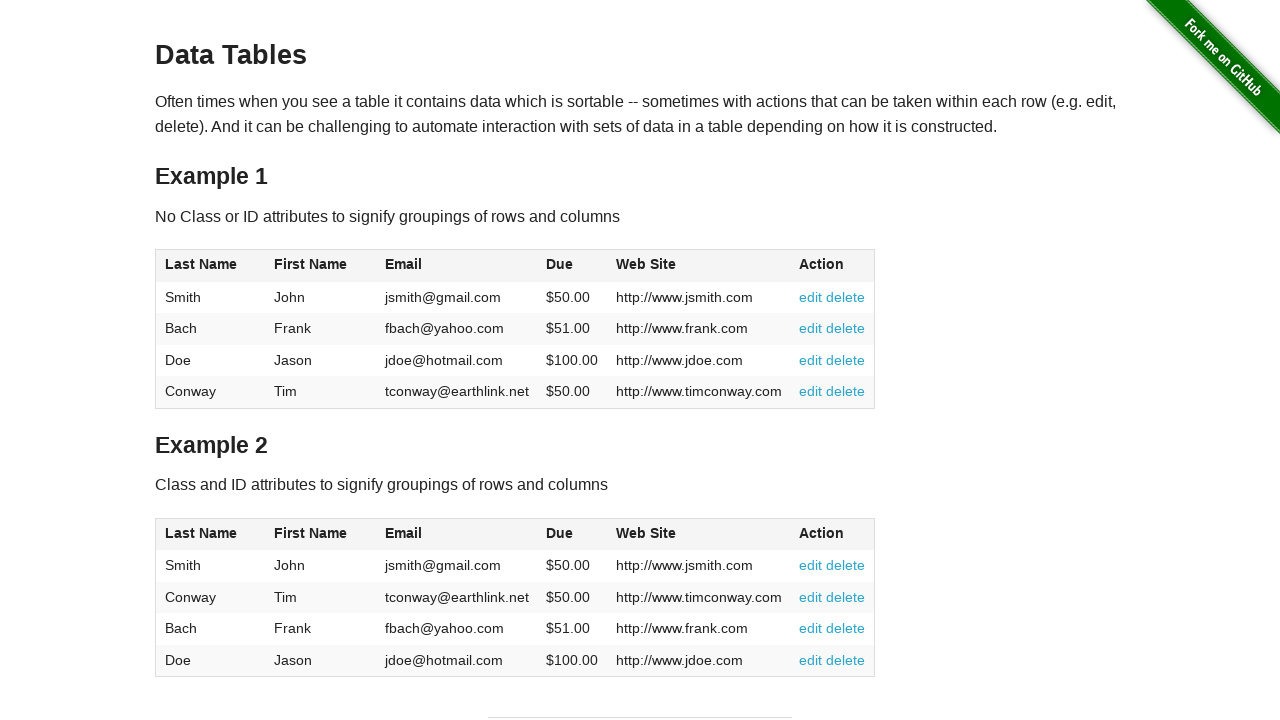

Verified table 2 sorted and Dues column is visible in tbody
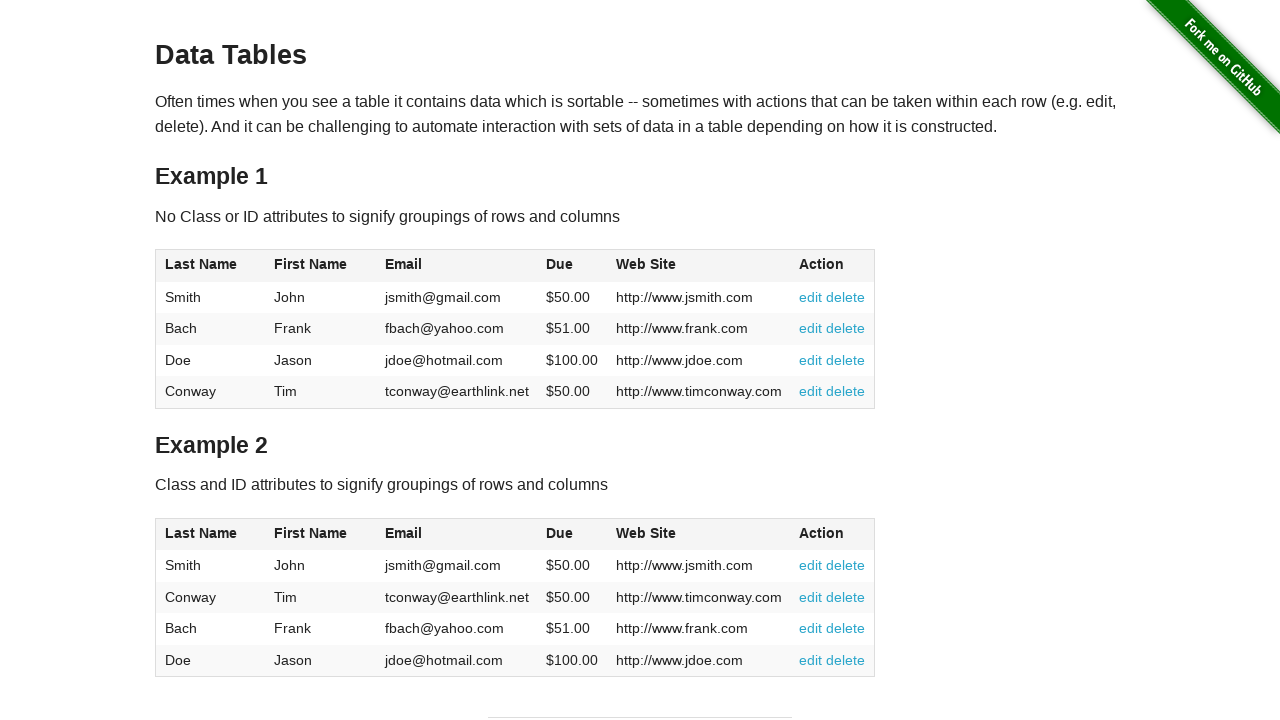

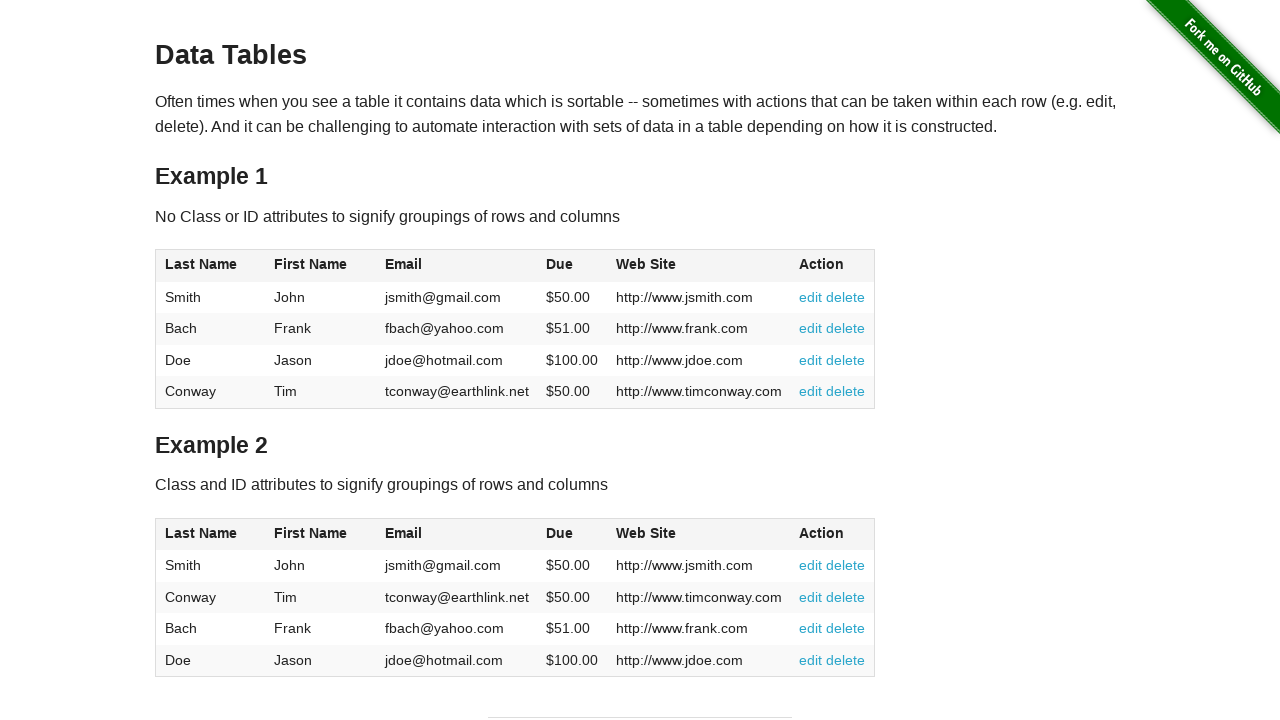